Tests radio button selection by finding and clicking the second radio button option and verifying it's selected

Starting URL: https://rahulshettyacademy.com/AutomationPractice/

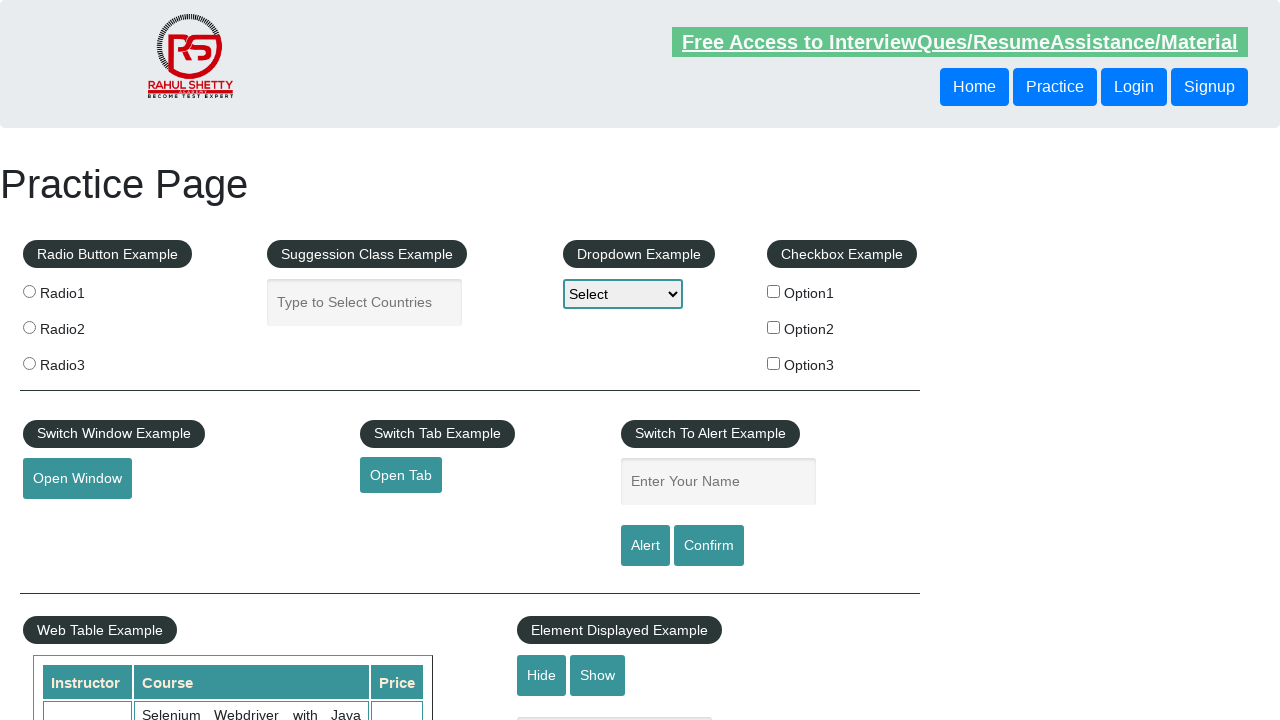

Located all radio button elements on the page
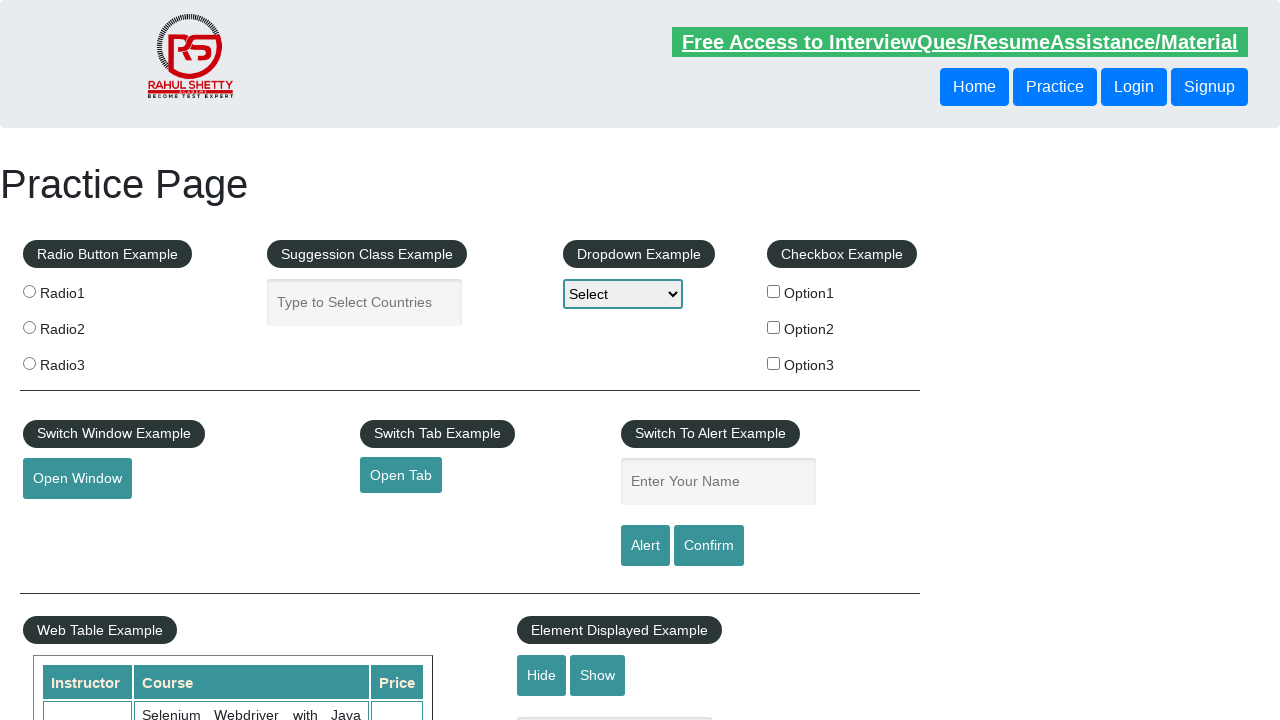

Found the second radio button with value 'radio2'
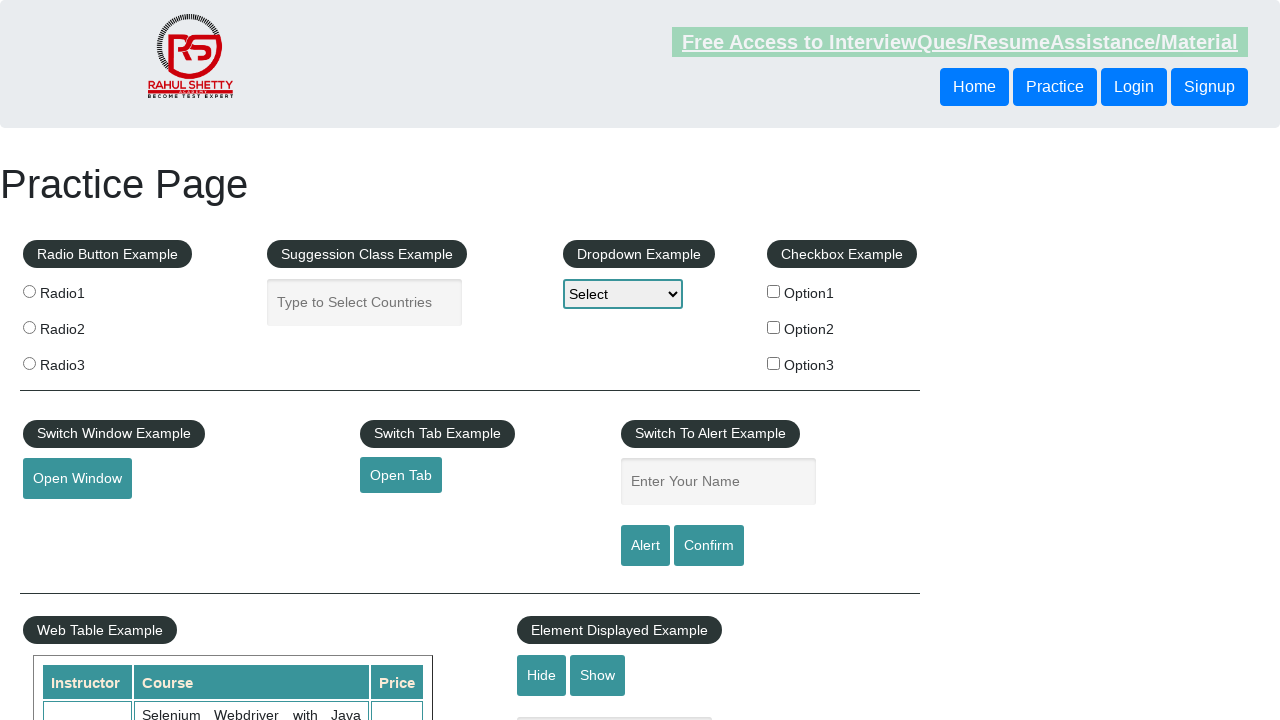

Clicked the second radio button option at (29, 327) on .radioButton >> nth=1
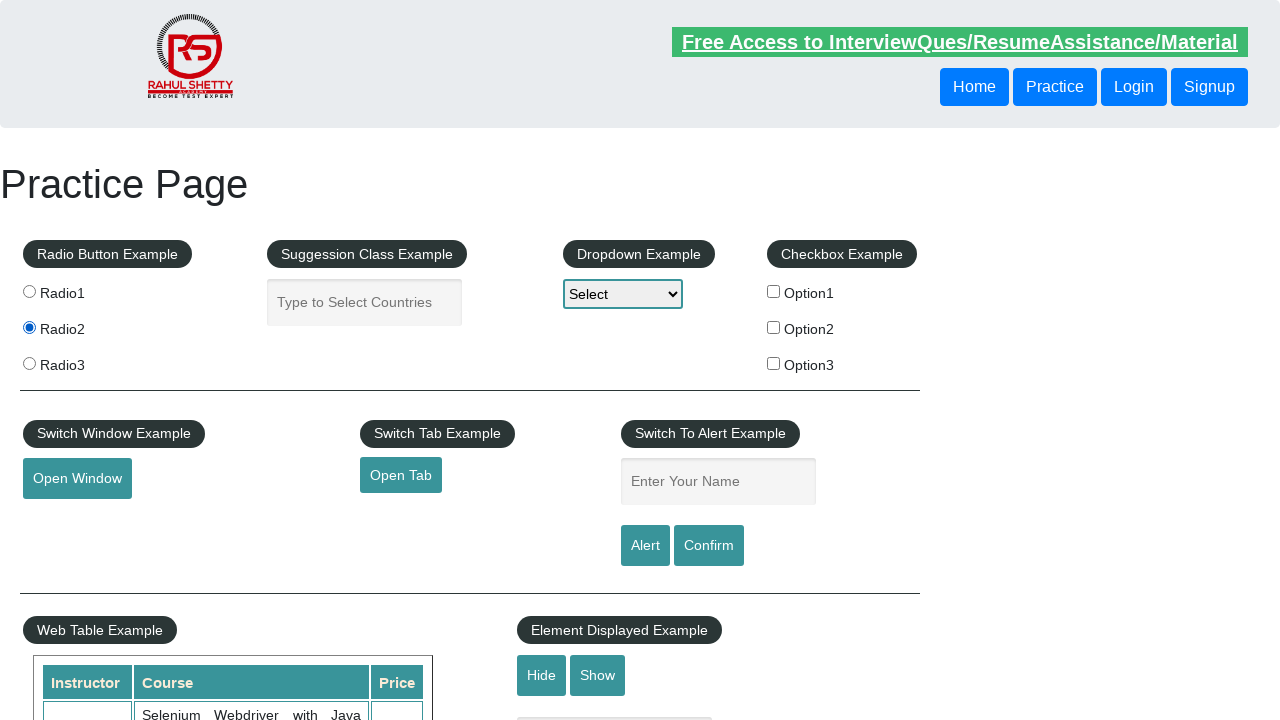

Verified that the second radio button is now selected
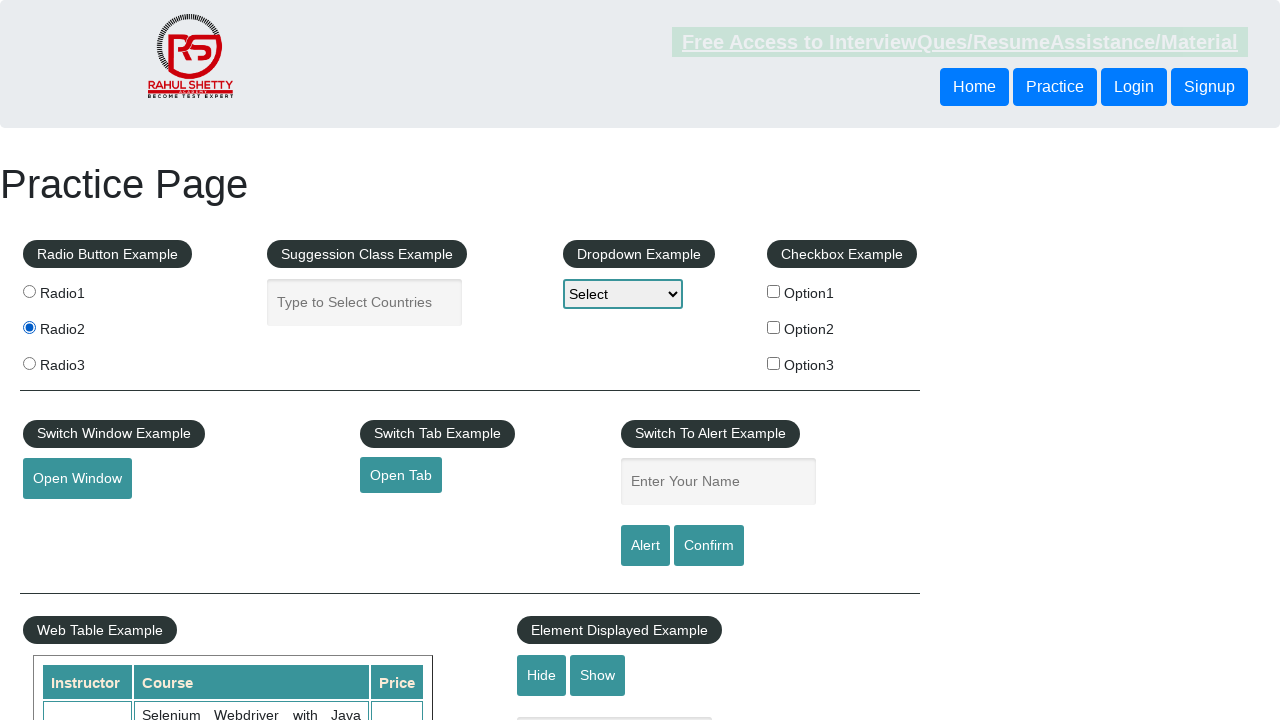

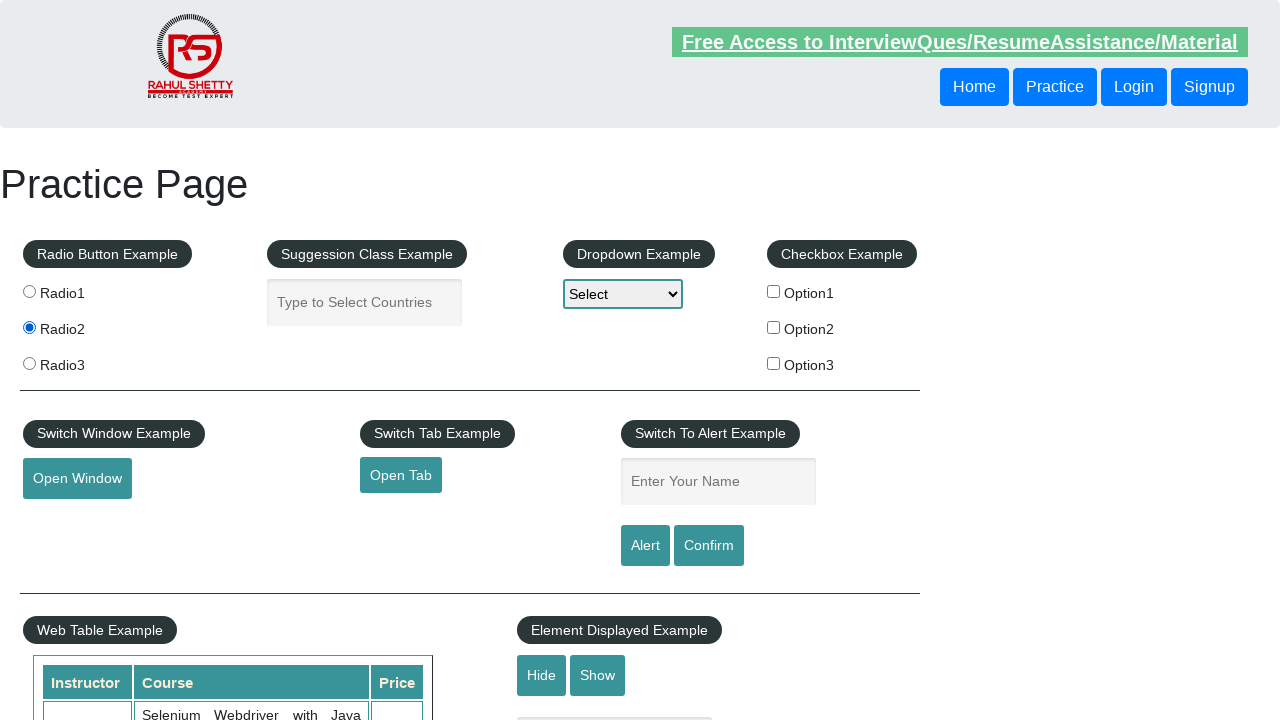